Demonstrates waiting for a button element to become visible on a page that tests different wait scenarios

Starting URL: https://neotech.vercel.app/waits

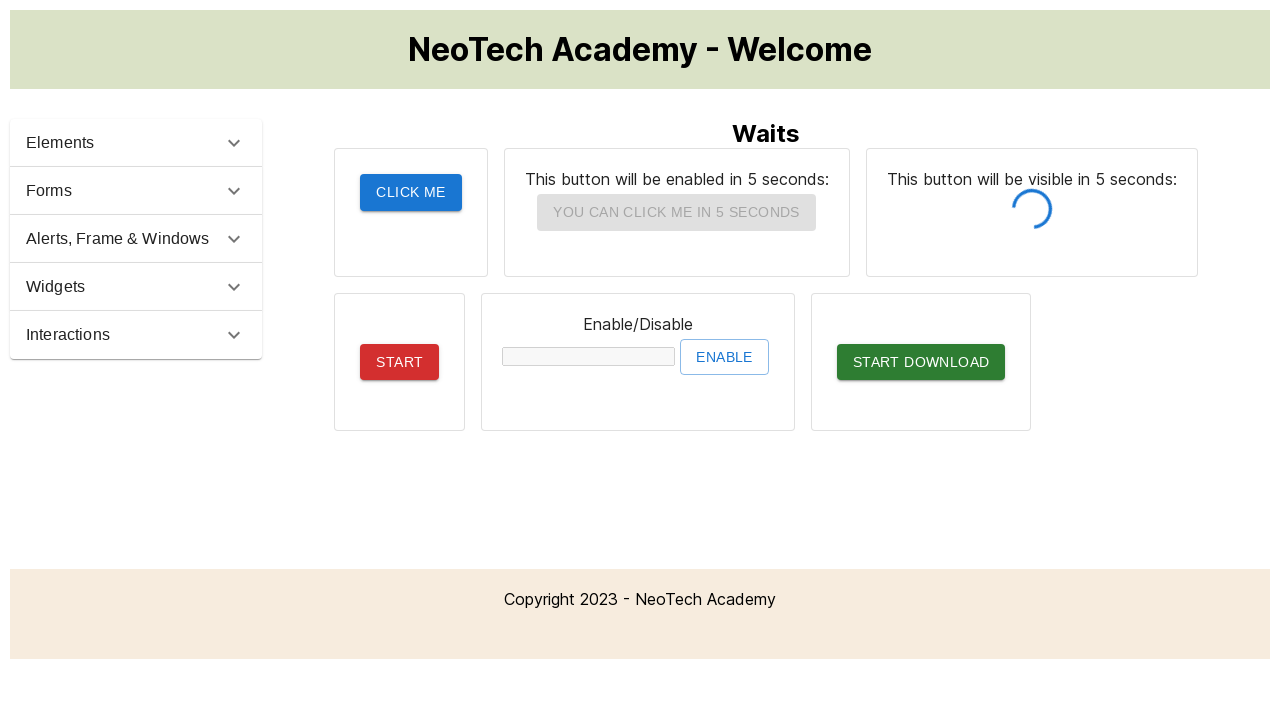

Waited for button element #button1 to become visible (15s timeout)
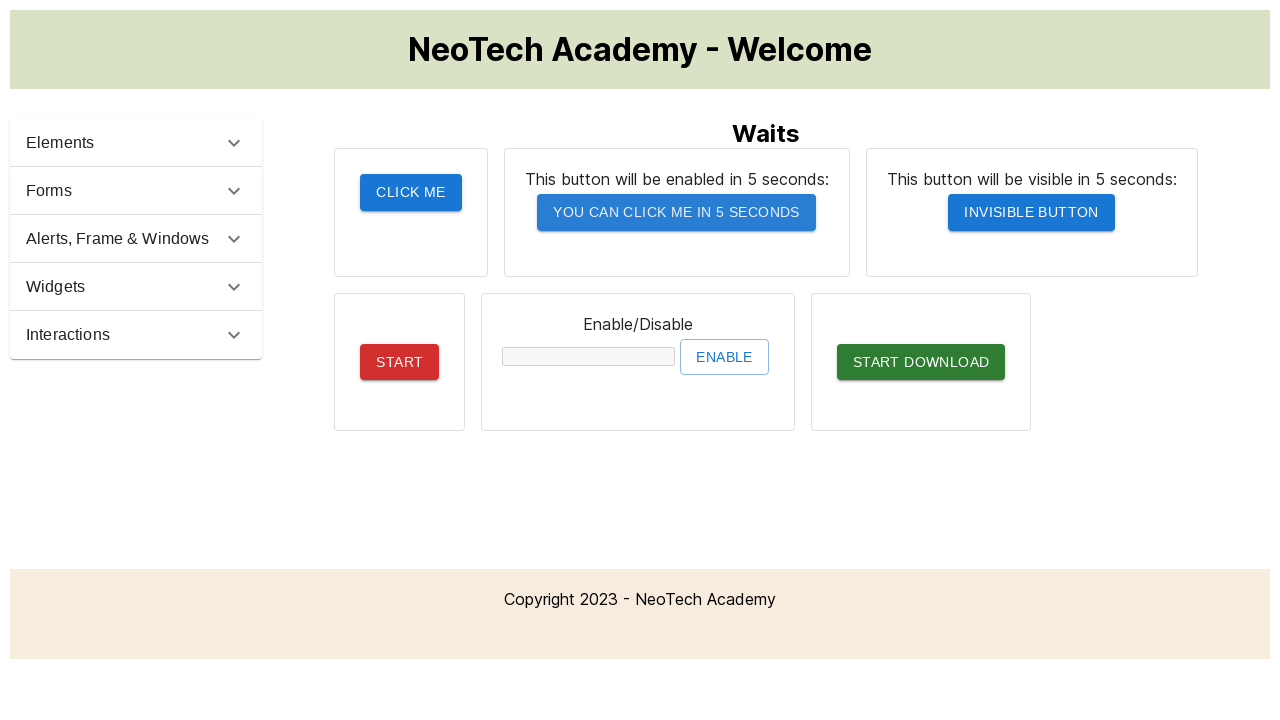

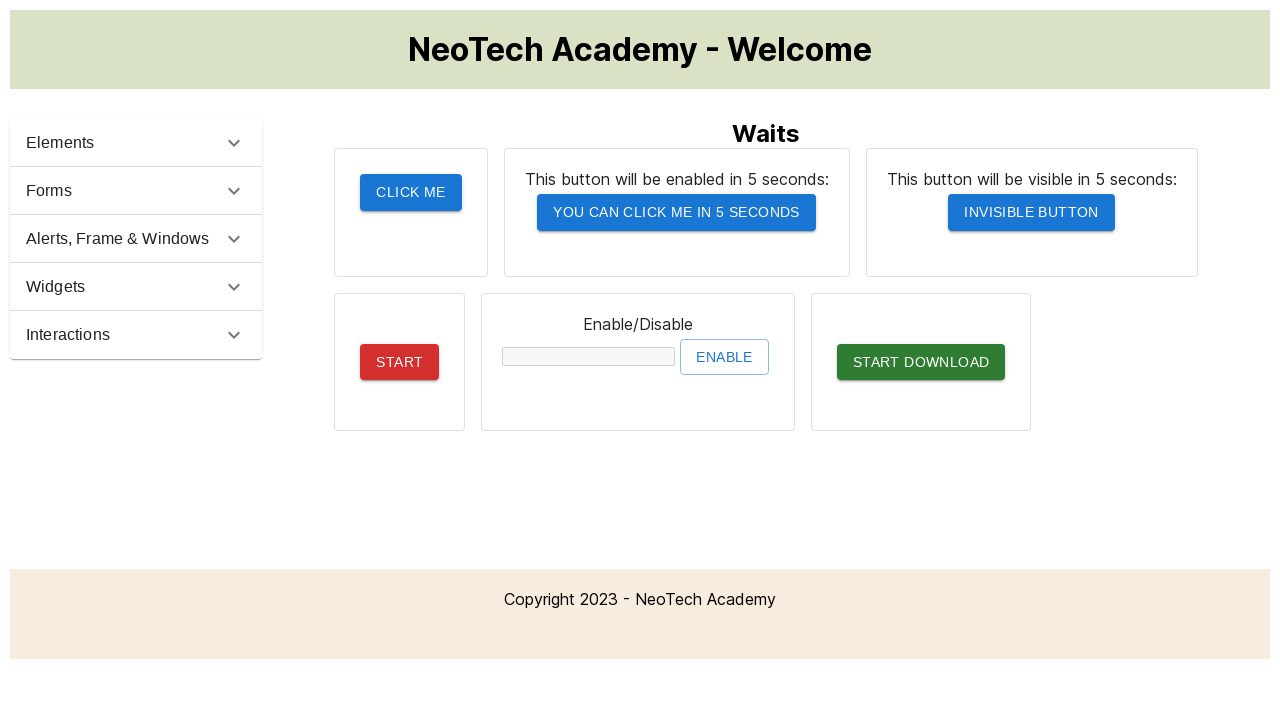